Navigates to Rediff.com, switches to an iframe containing financial data, and reads the NSE index value

Starting URL: https://www.rediff.com/

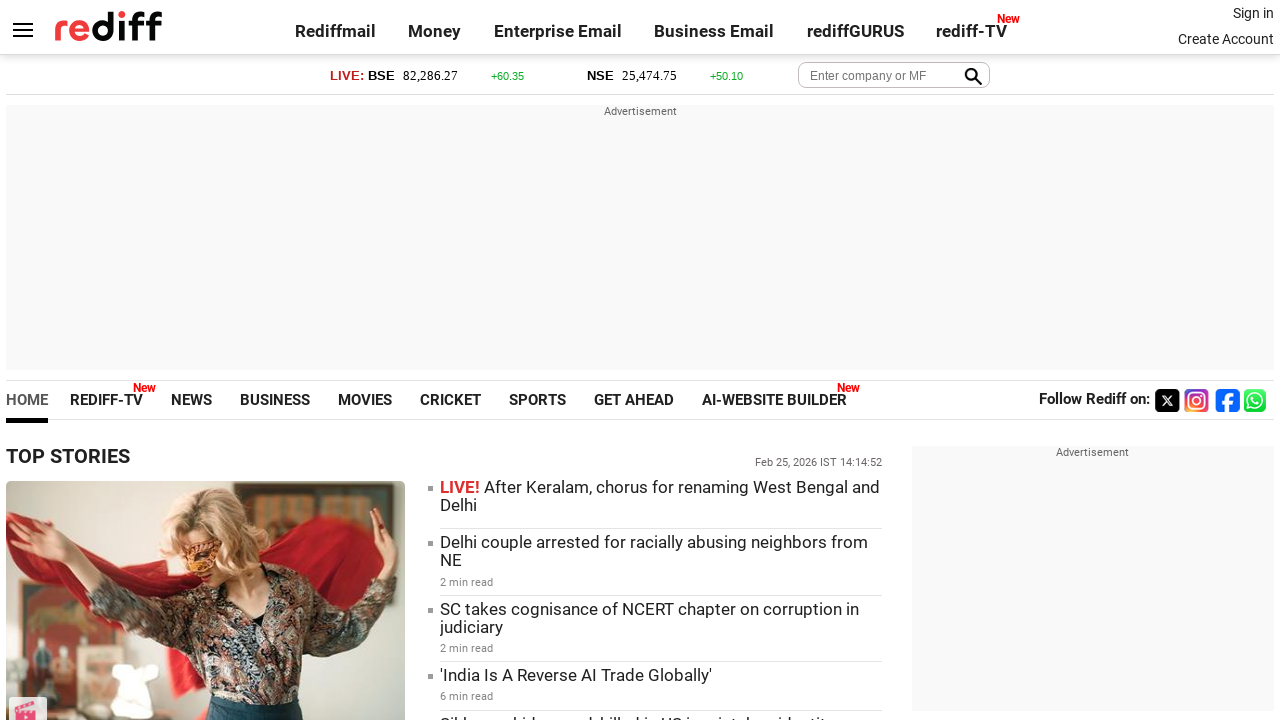

Navigated to https://www.rediff.com/
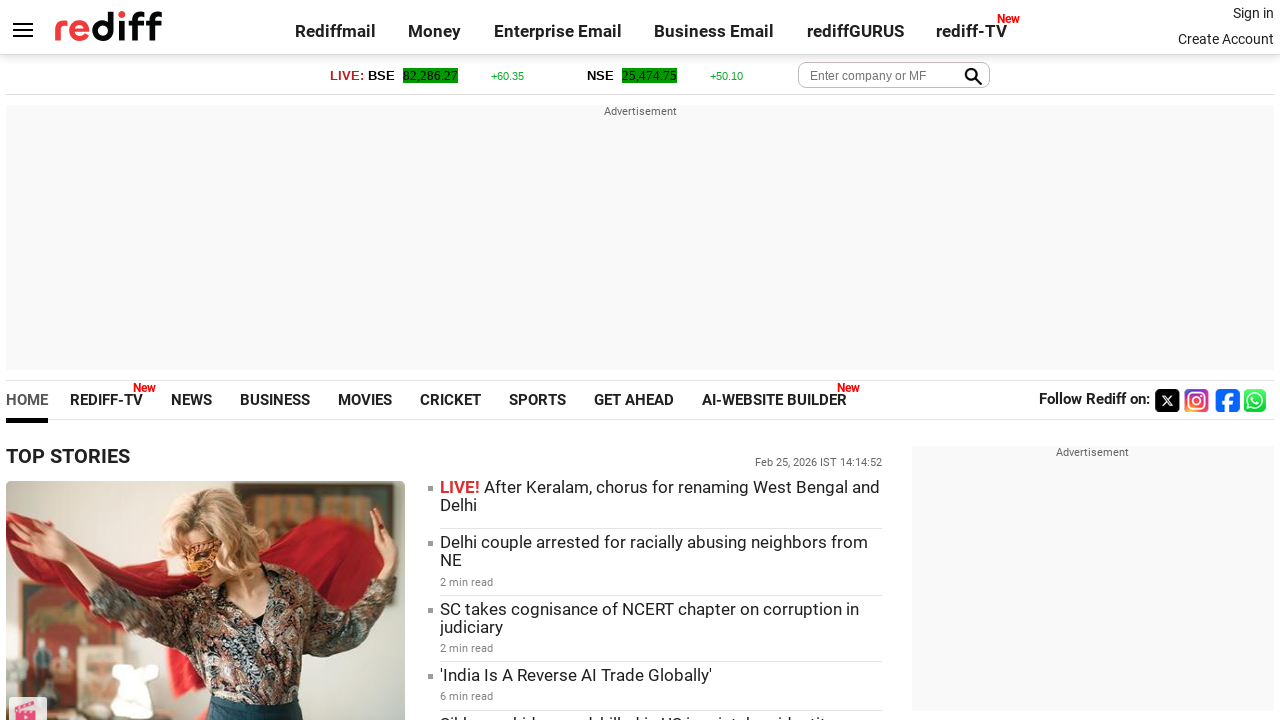

Money iframe element became available
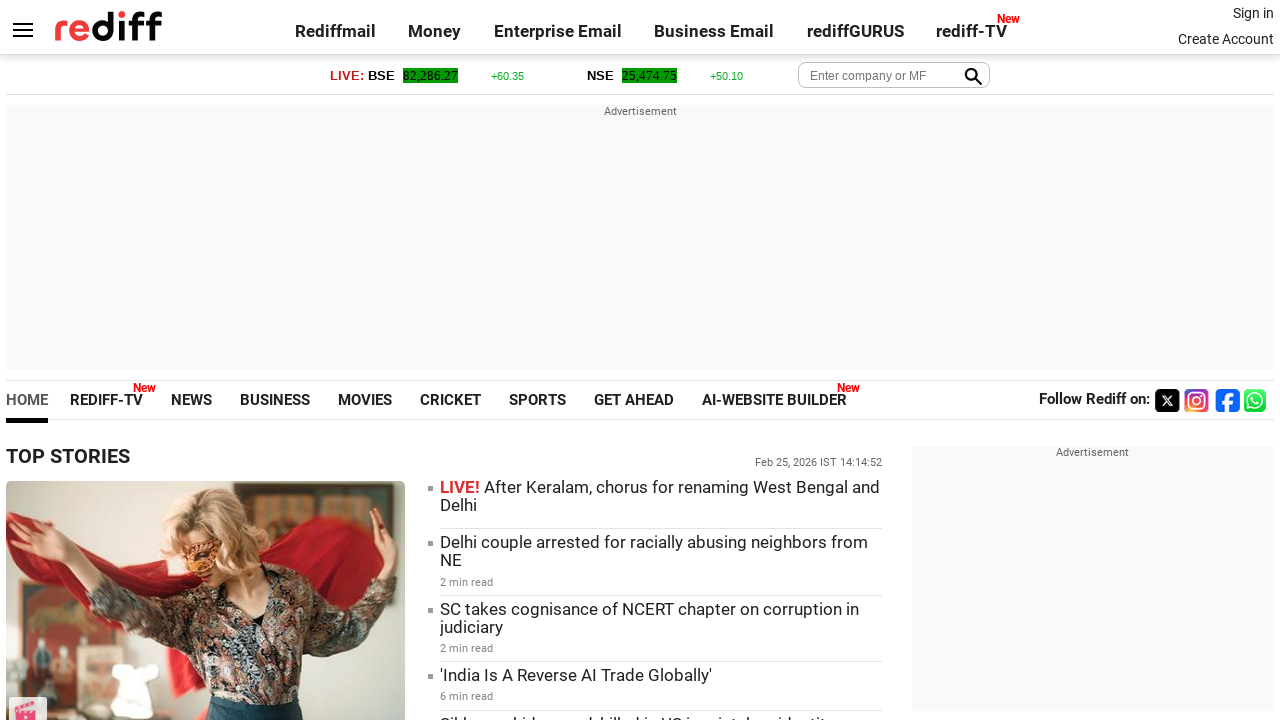

Switched to money iframe (moneyiframe)
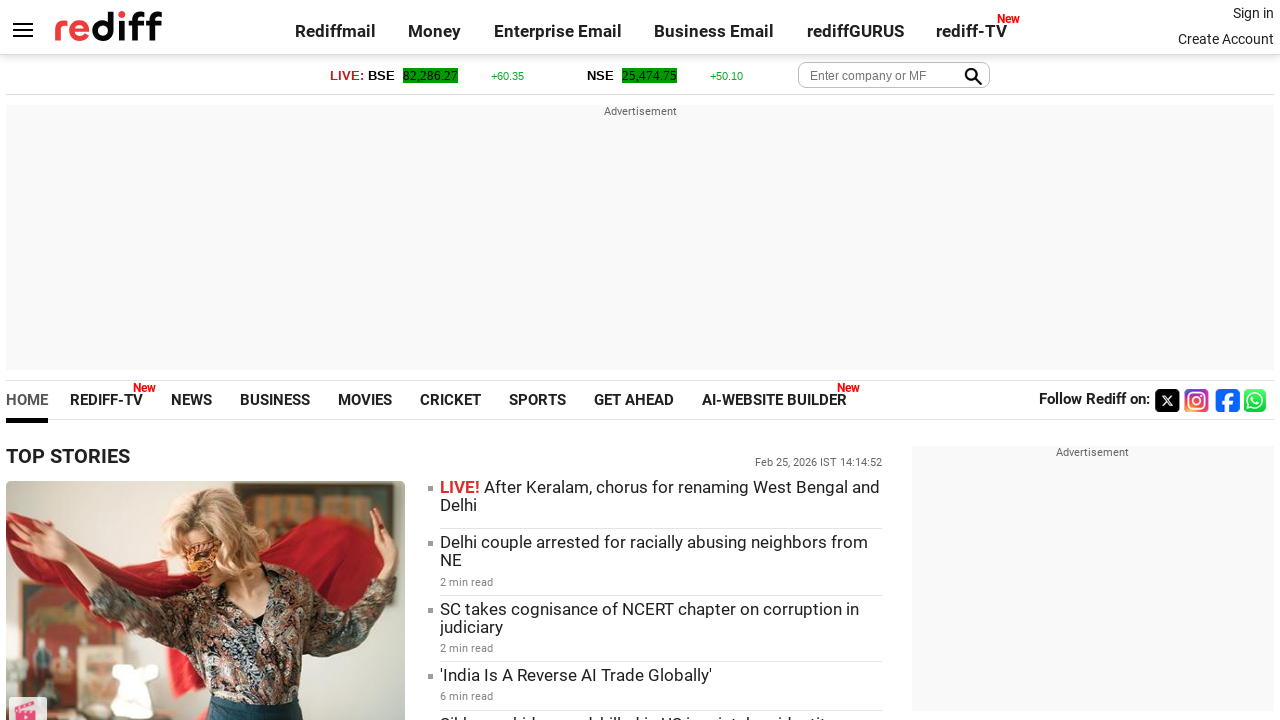

NSE index element became visible in iframe
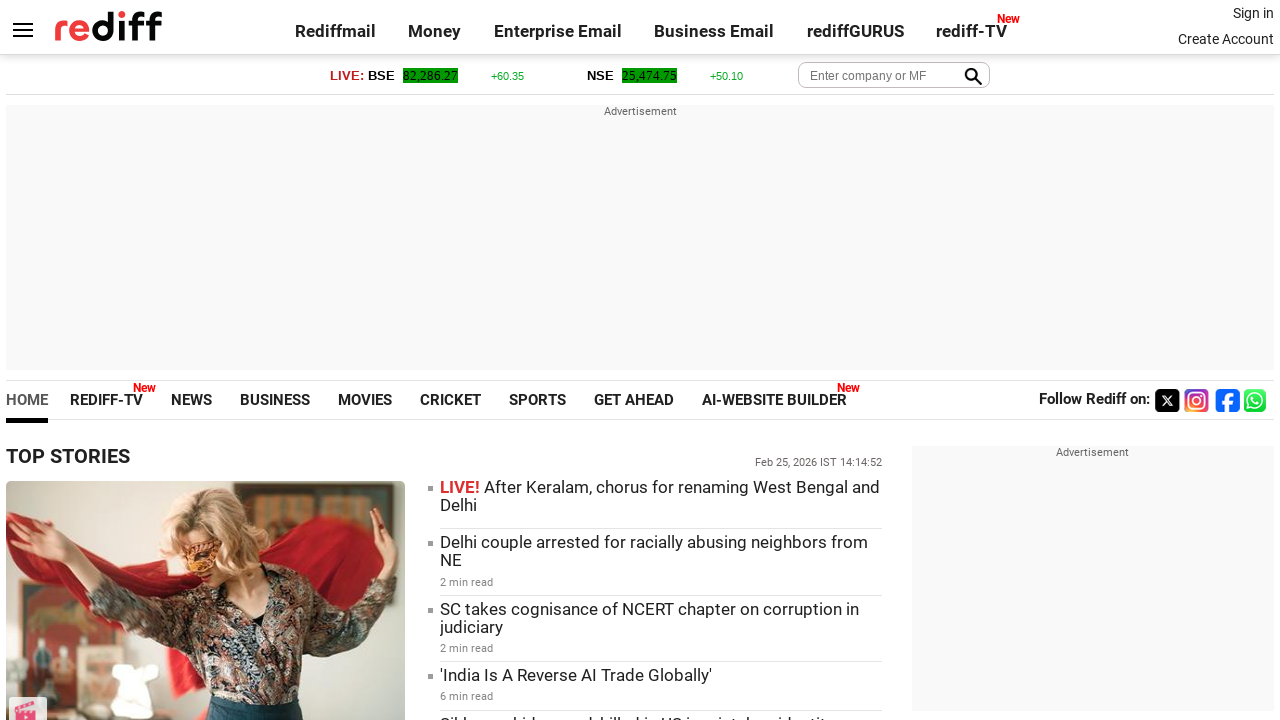

Read NSE index value: 25,474.75
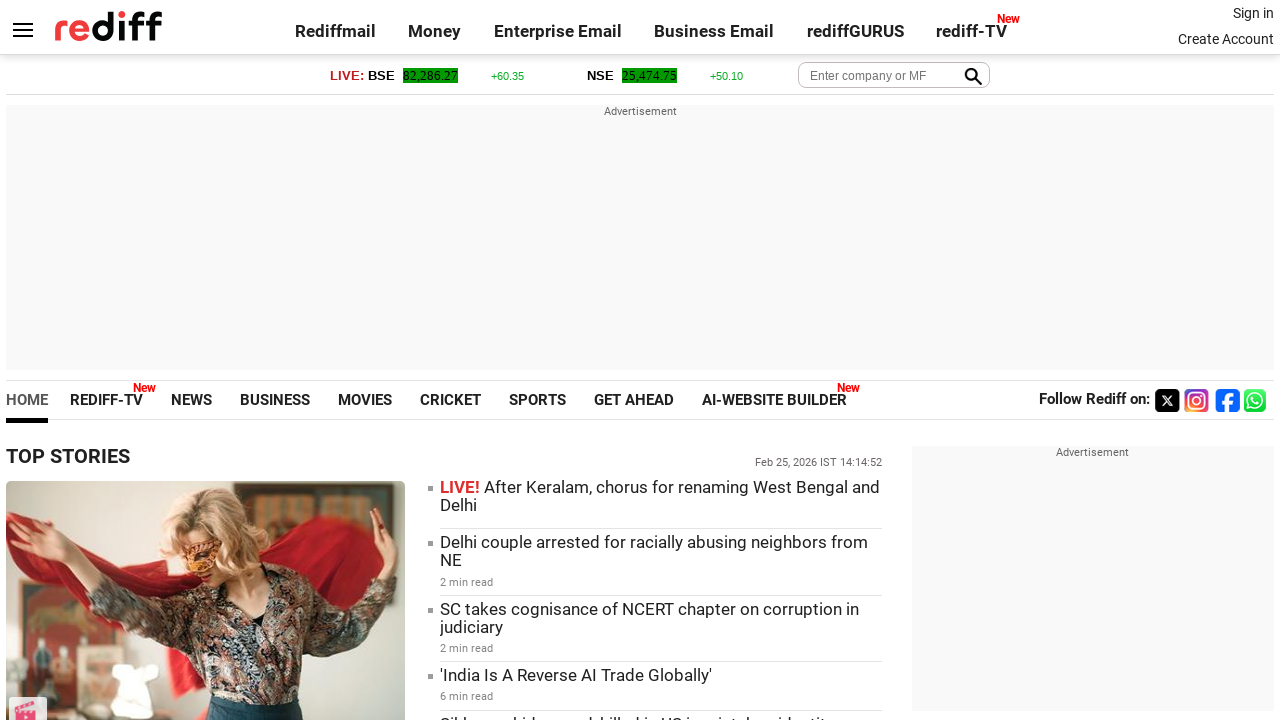

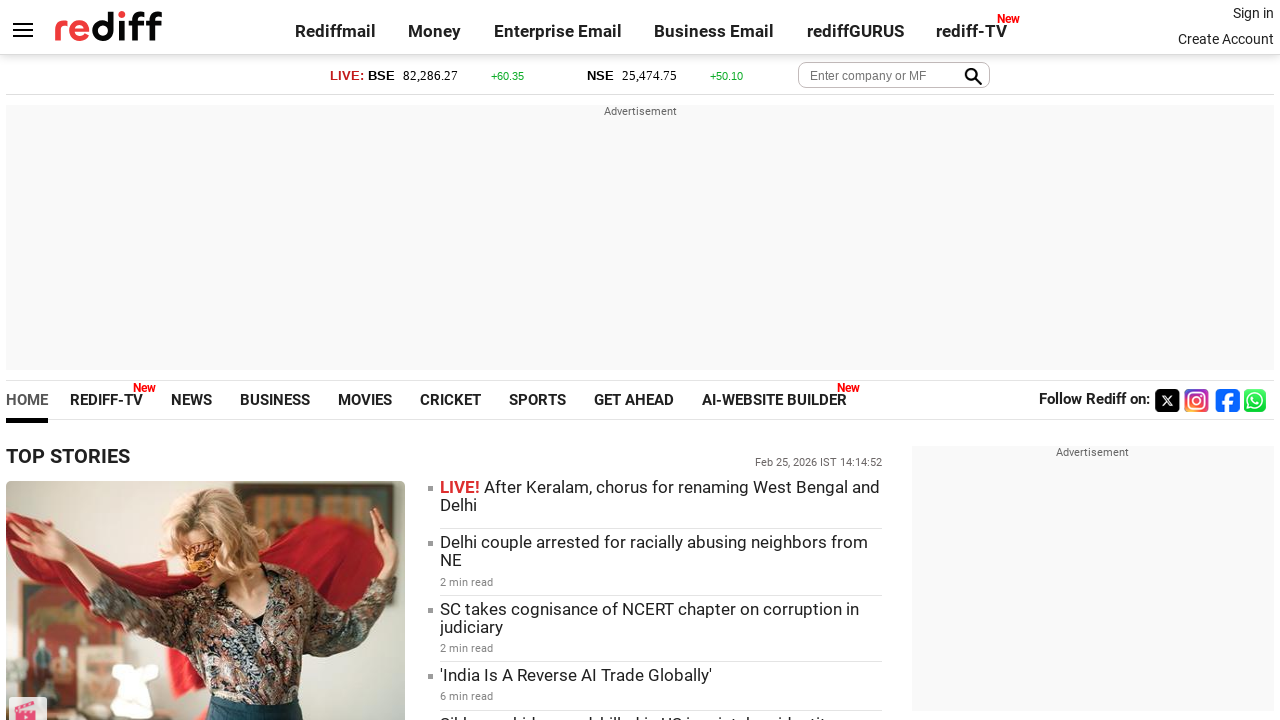